Tests form validation by filling all fields except zip code, then verifying that the empty zip code field is highlighted in red while all other fields are highlighted in green

Starting URL: https://bonigarcia.dev/selenium-webdriver-java/data-types.html

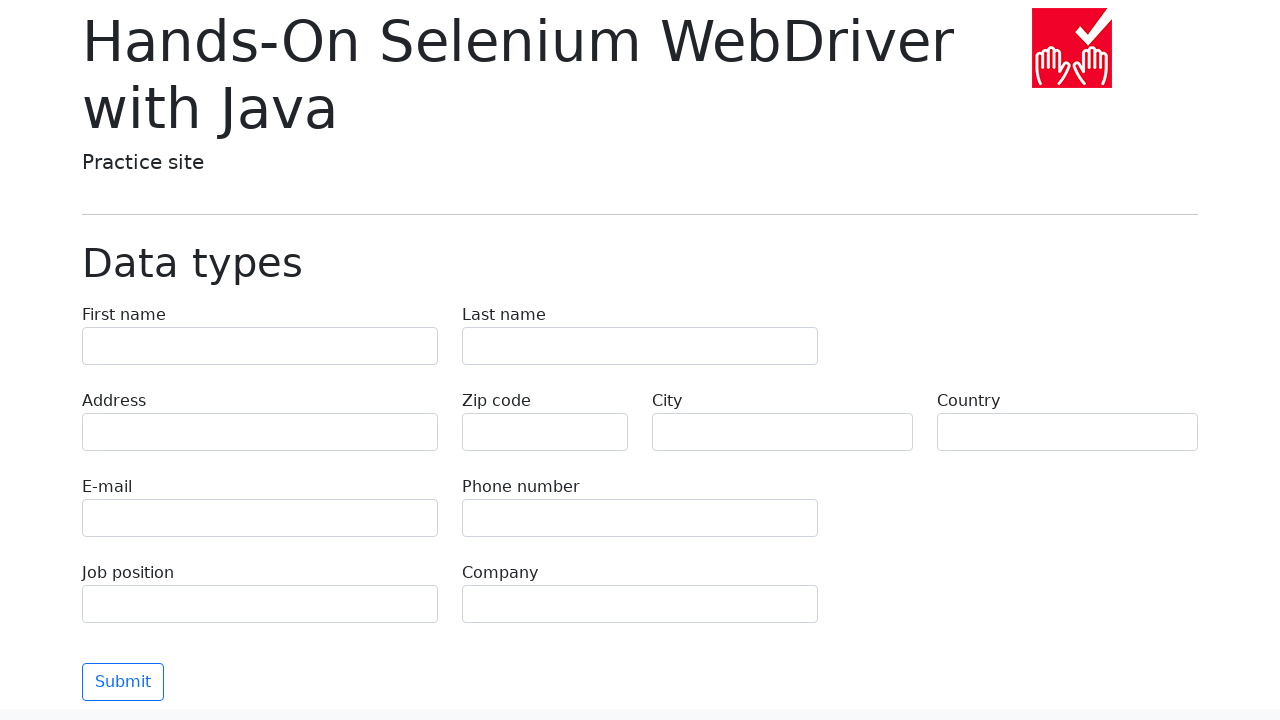

Filled first name field with 'Александр' on input[name='first-name']
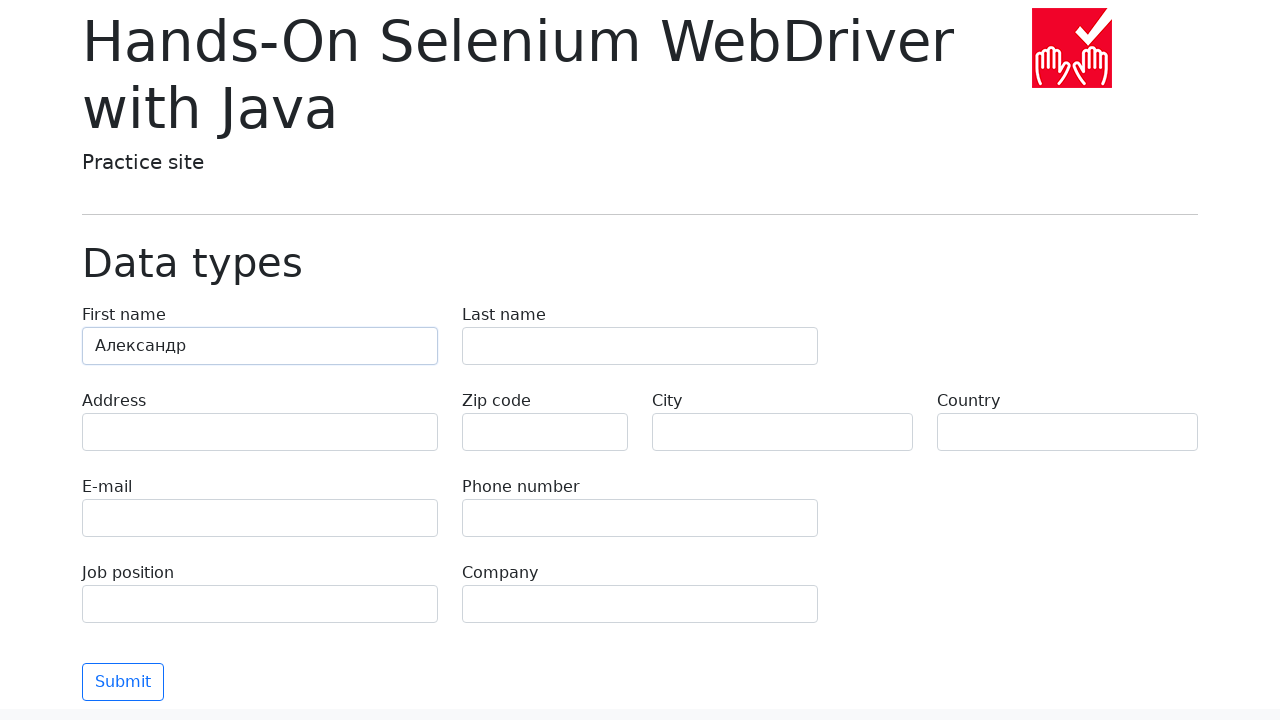

Filled last name field with 'Петров' on input[name='last-name']
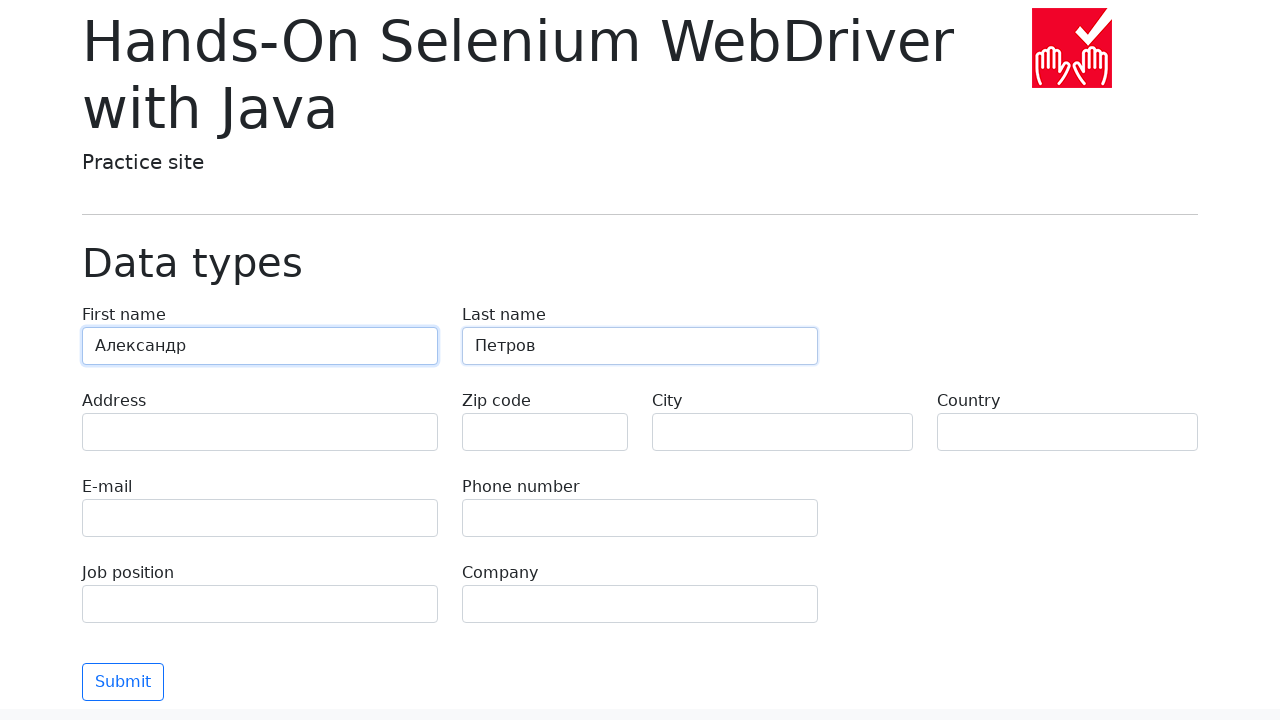

Filled address field with 'ул. Ленина, д. 15, кв. 42' on input[name='address']
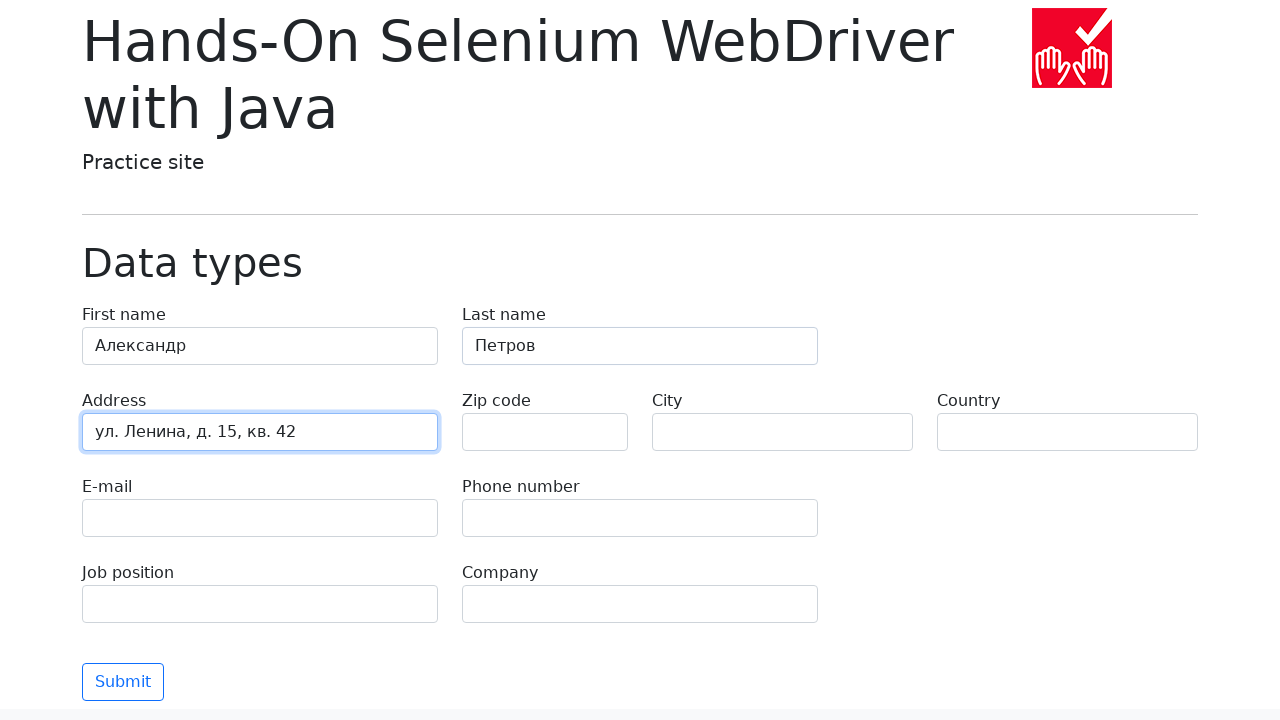

Filled email field with 'test.user@example.com' on input[name='e-mail']
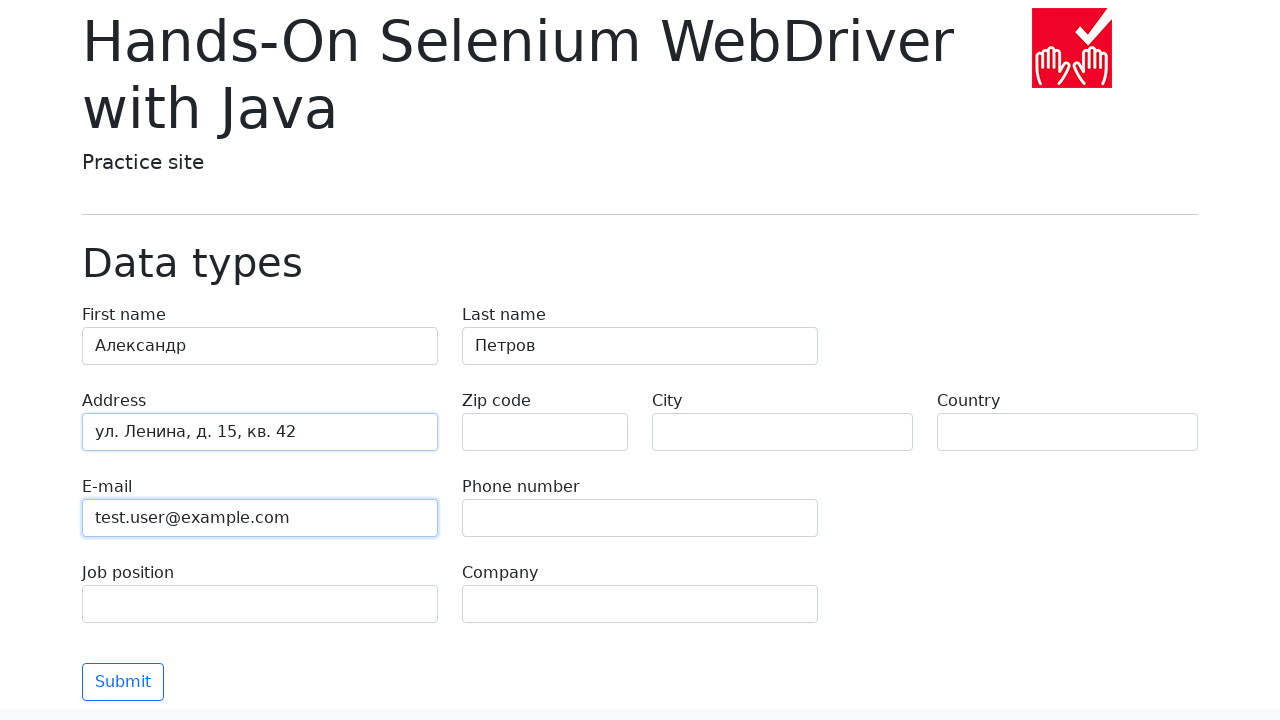

Filled phone field with '+7 (495) 123-45-67' on input[name='phone']
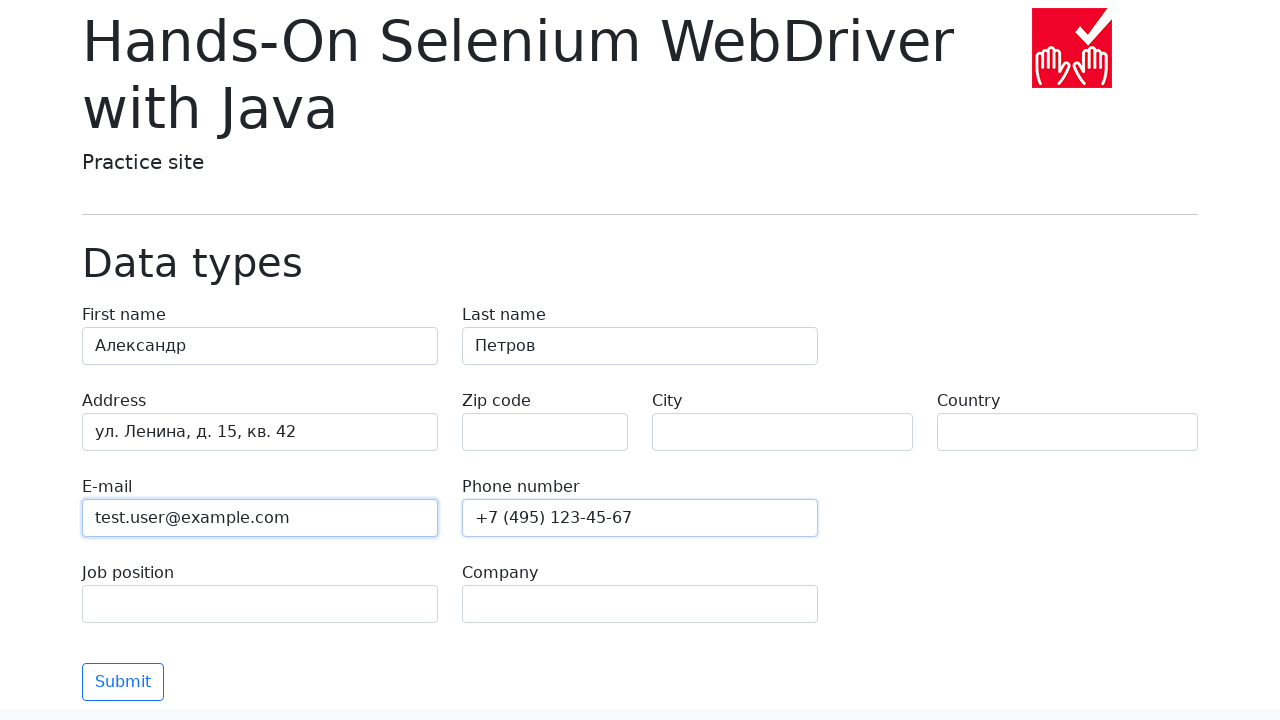

Filled city field with 'Москва' on input[name='city']
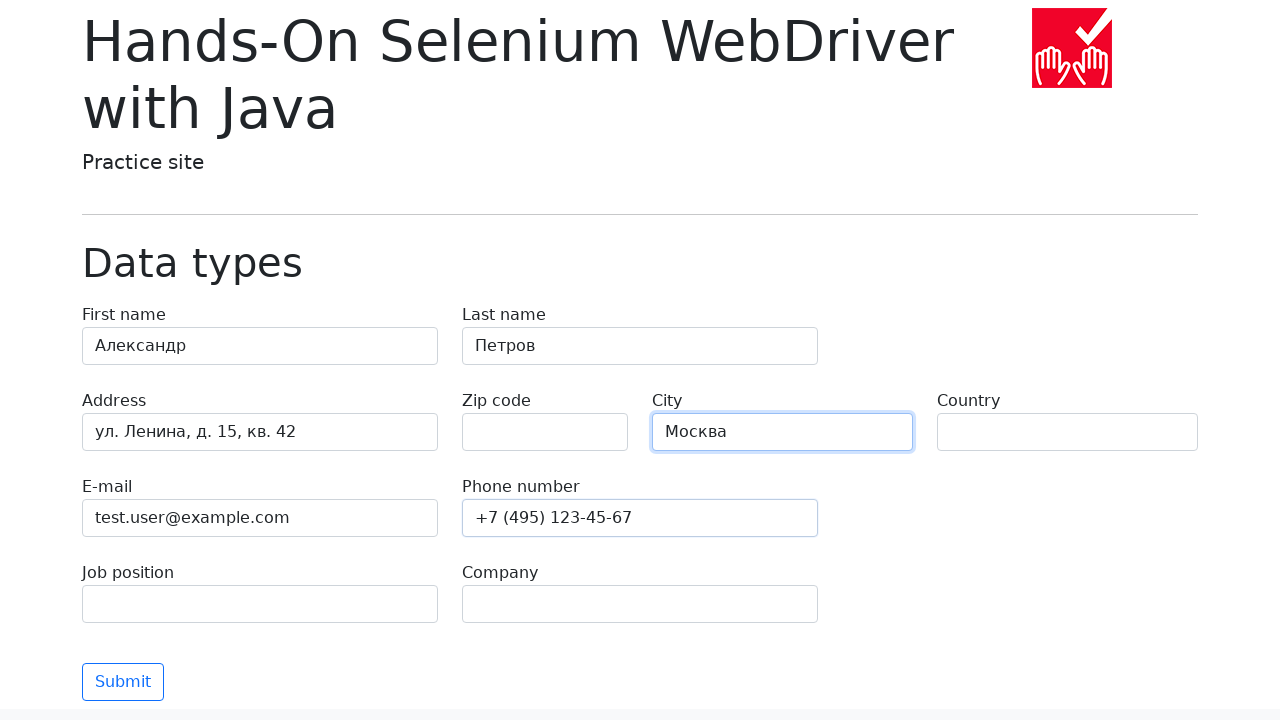

Filled country field with 'Россия' on input[name='country']
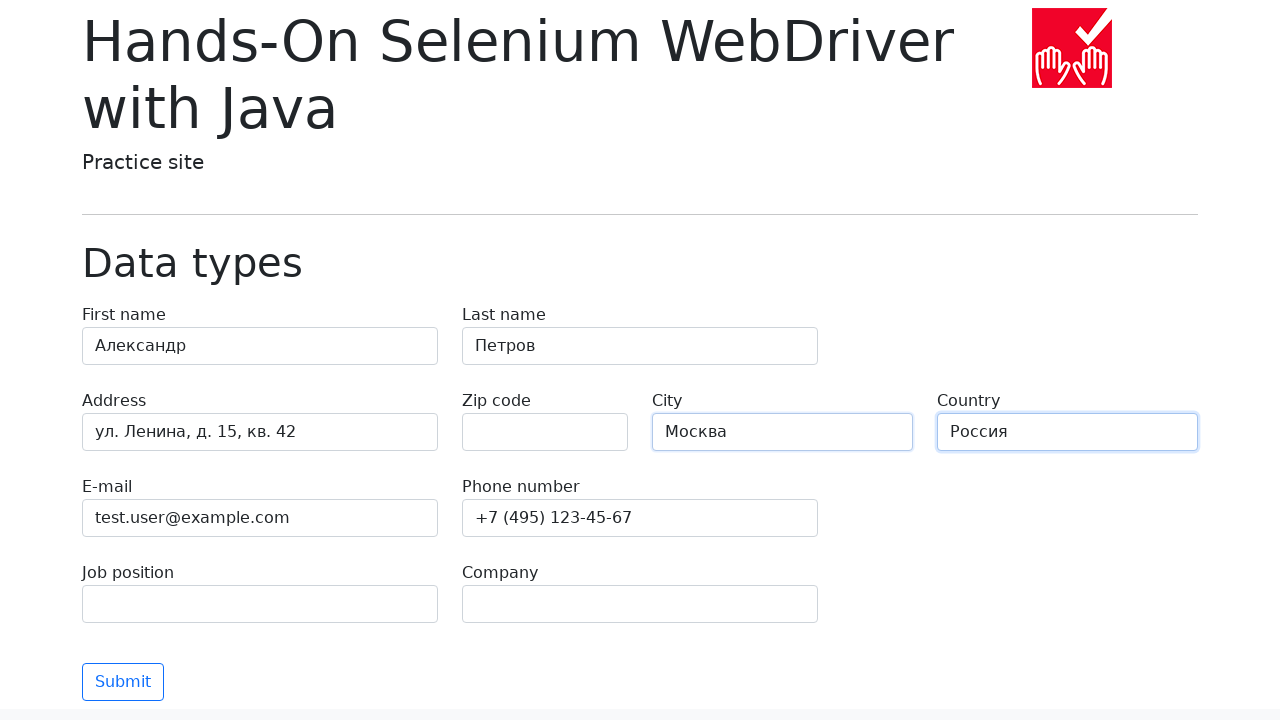

Filled job position field with 'Менеджер по продажам' on input[name='job-position']
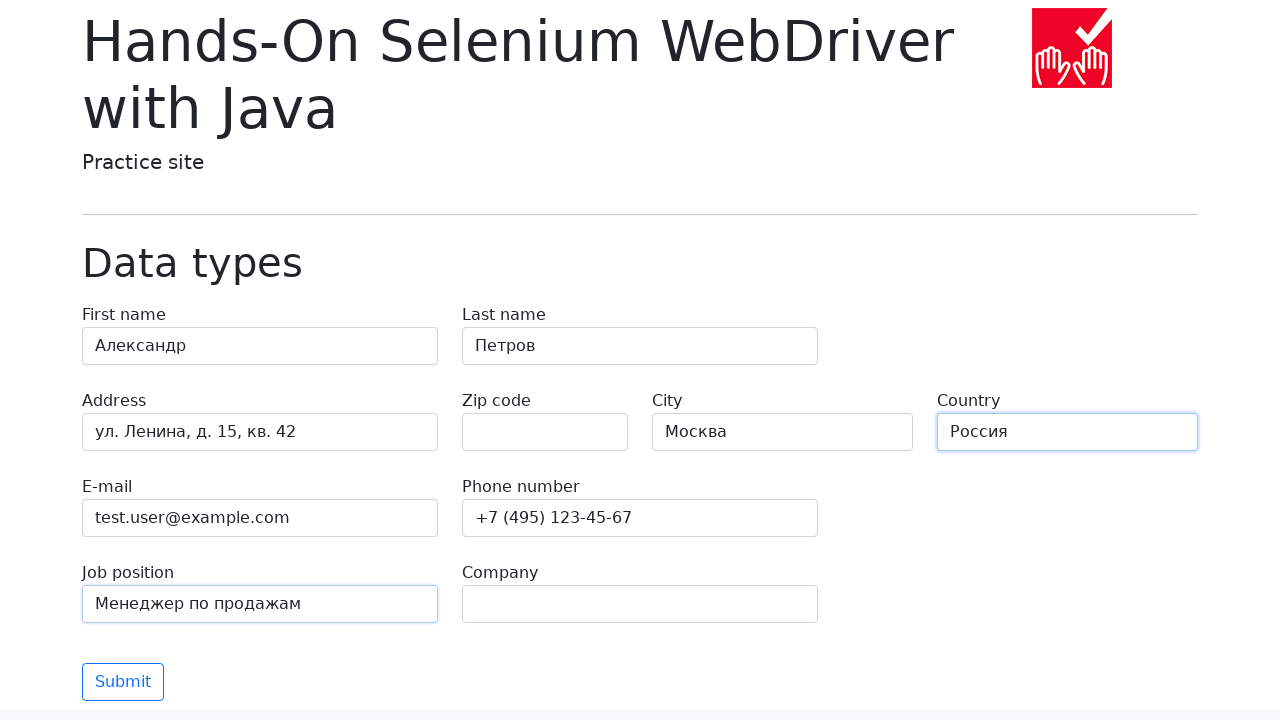

Filled company field with 'ООО Техносфера' (zip code intentionally left empty) on input[name='company']
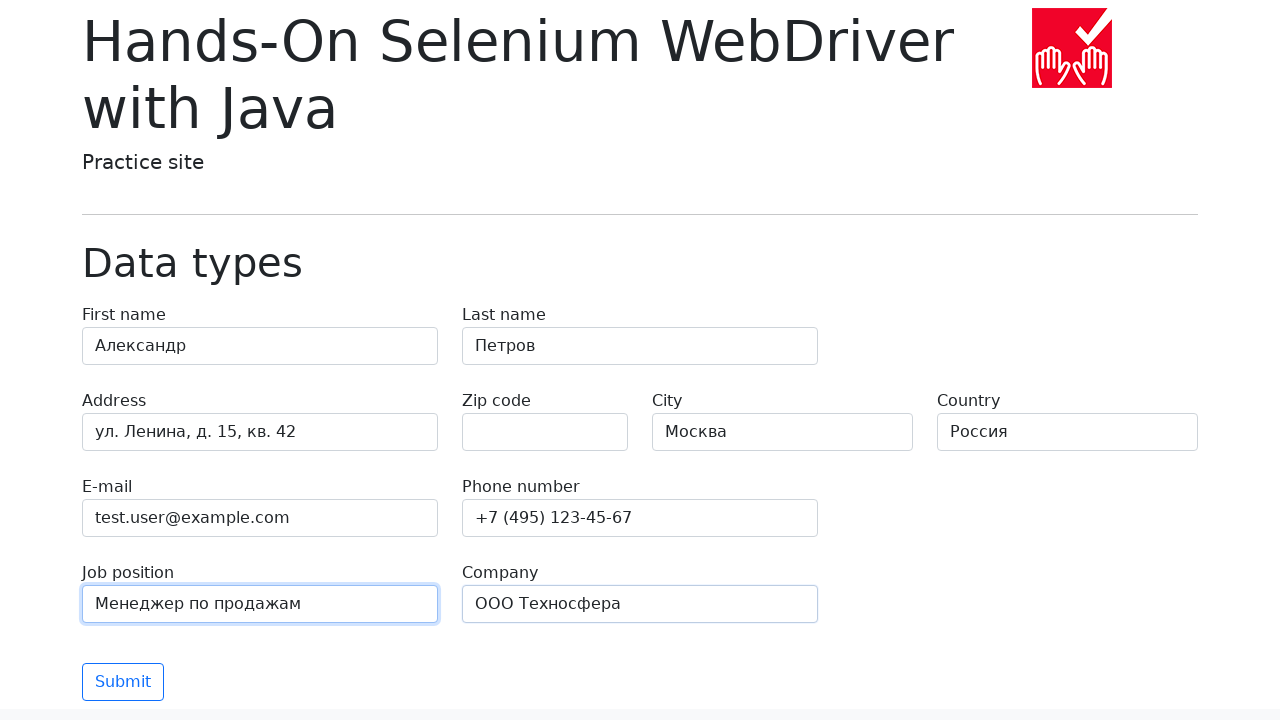

Clicked submit button to validate form at (123, 682) on button[type='submit']
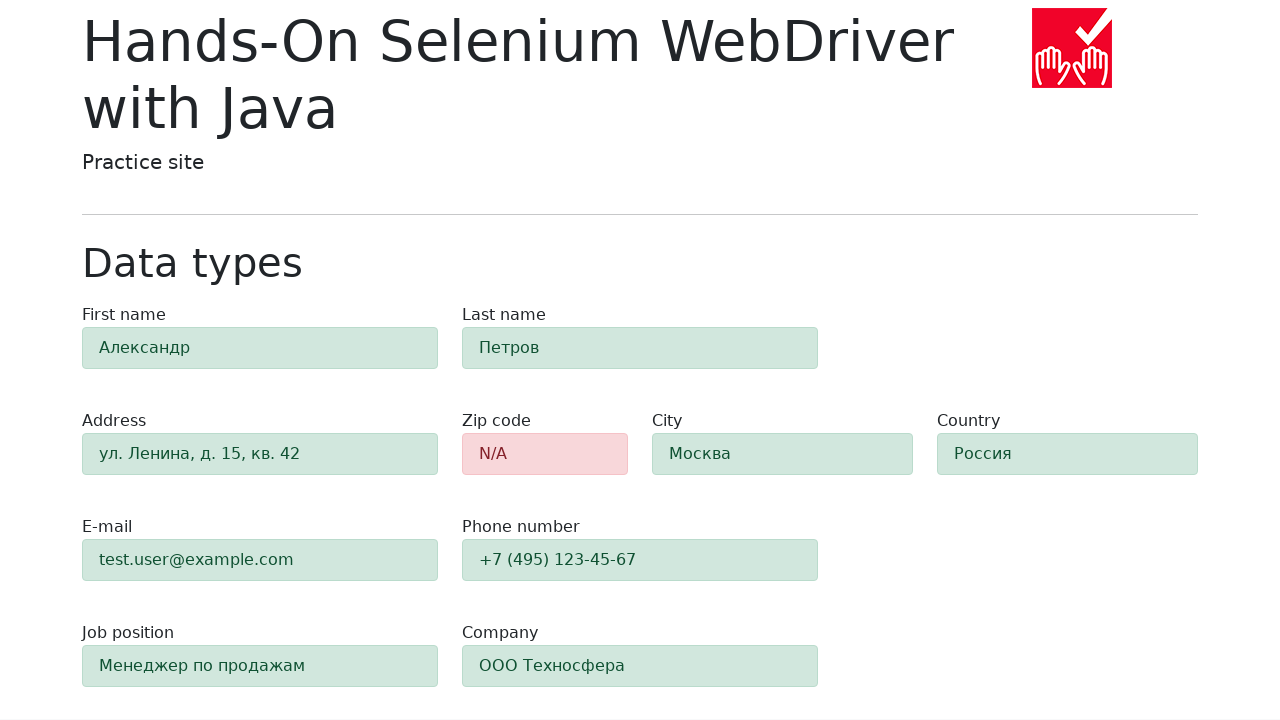

Validation results appeared on page
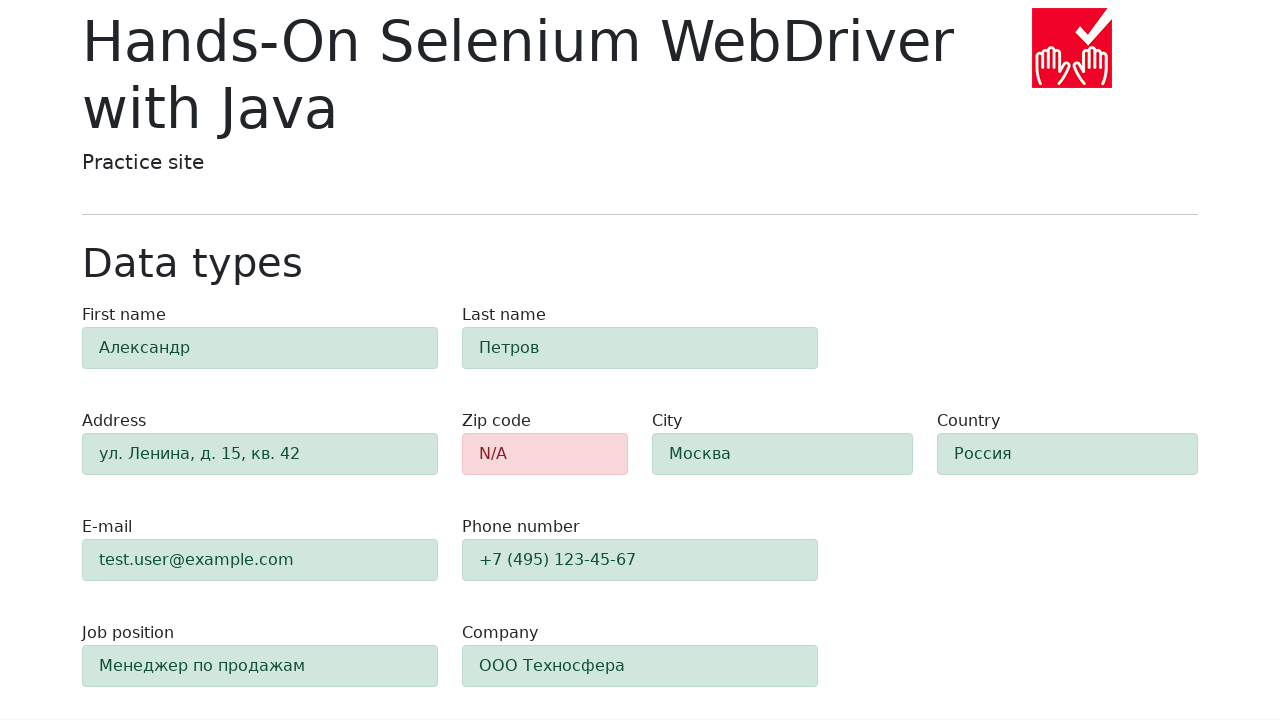

Retrieved zip code field classes for validation check
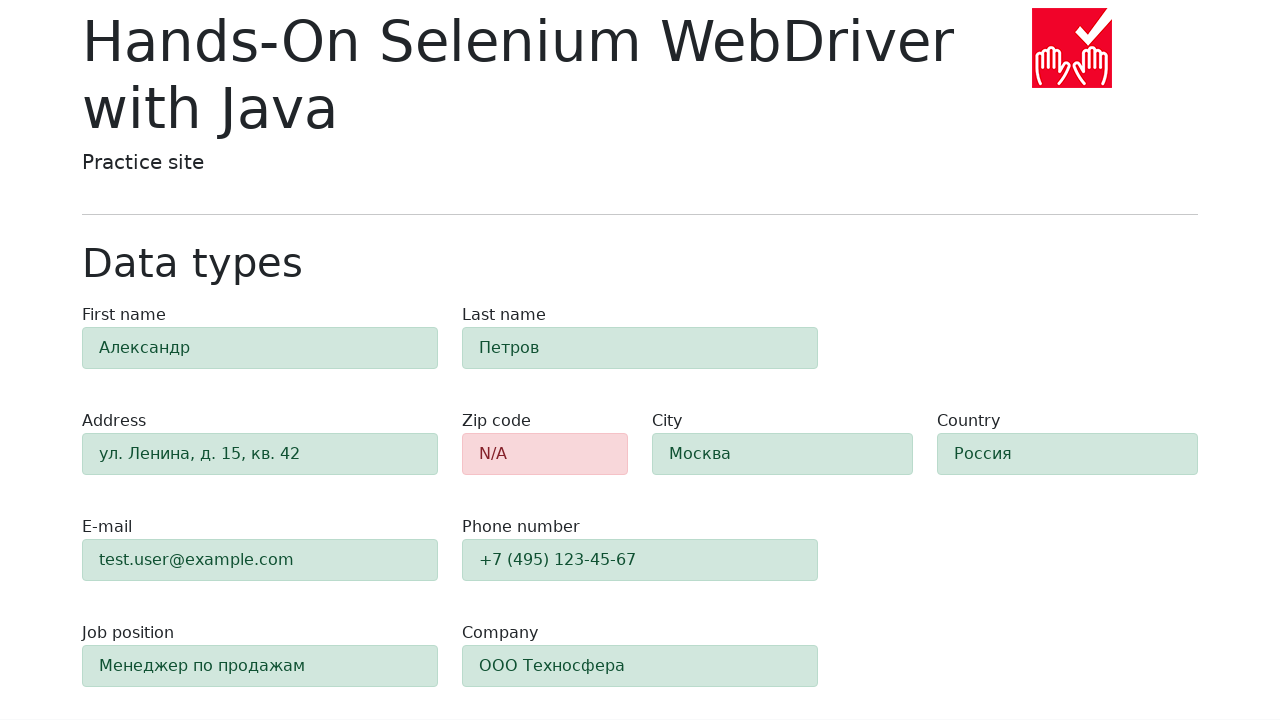

Verified zip code field is highlighted in red (alert-danger class present)
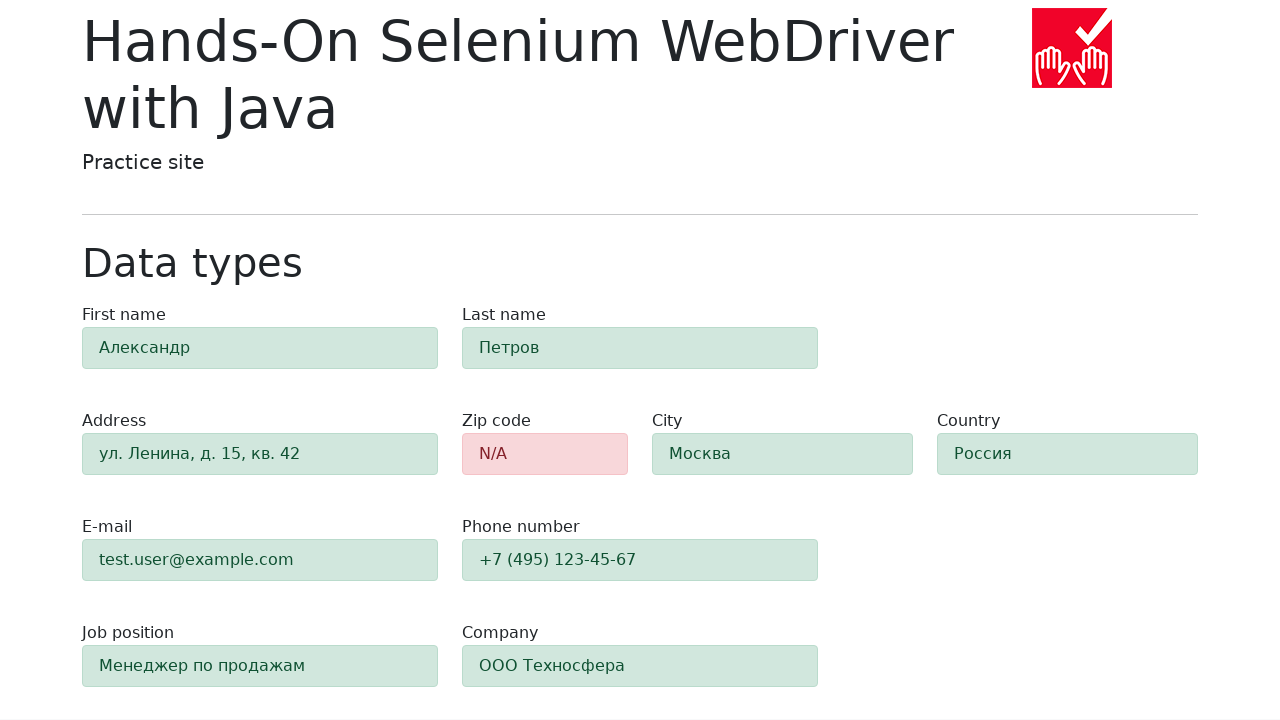

Retrieved first-name field classes for validation check
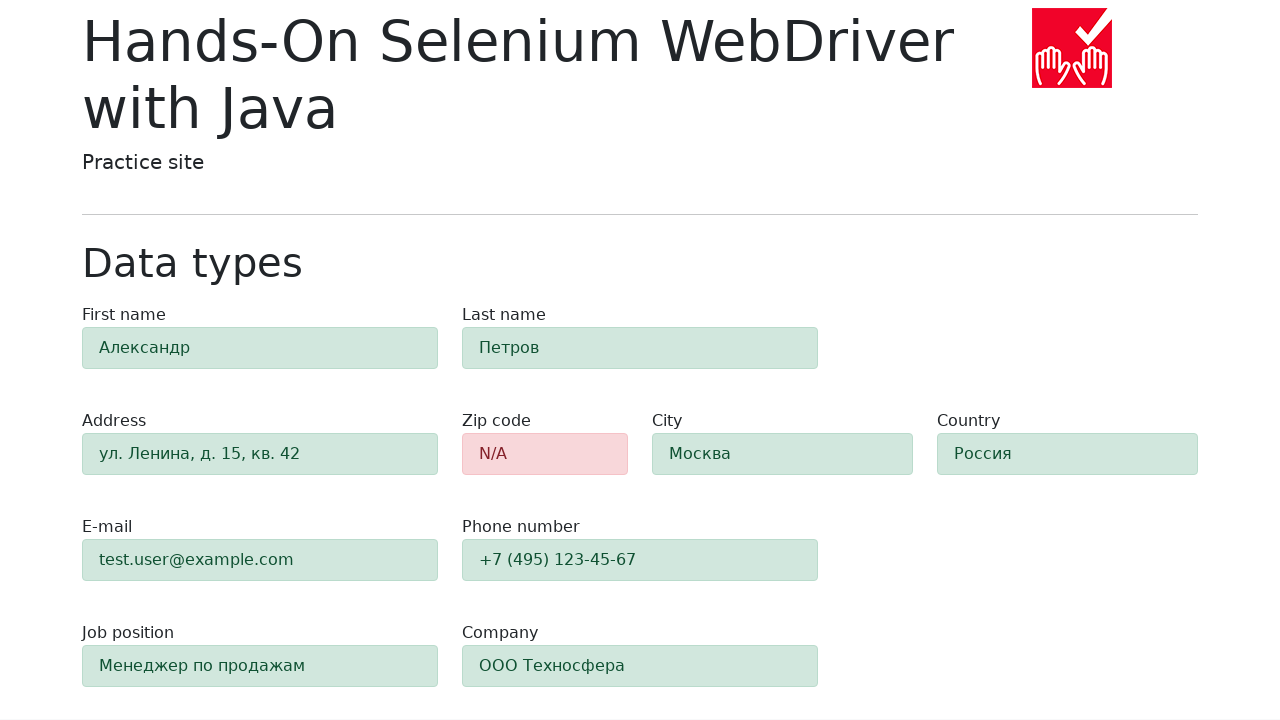

Verified first-name field is highlighted in green (alert-success class present)
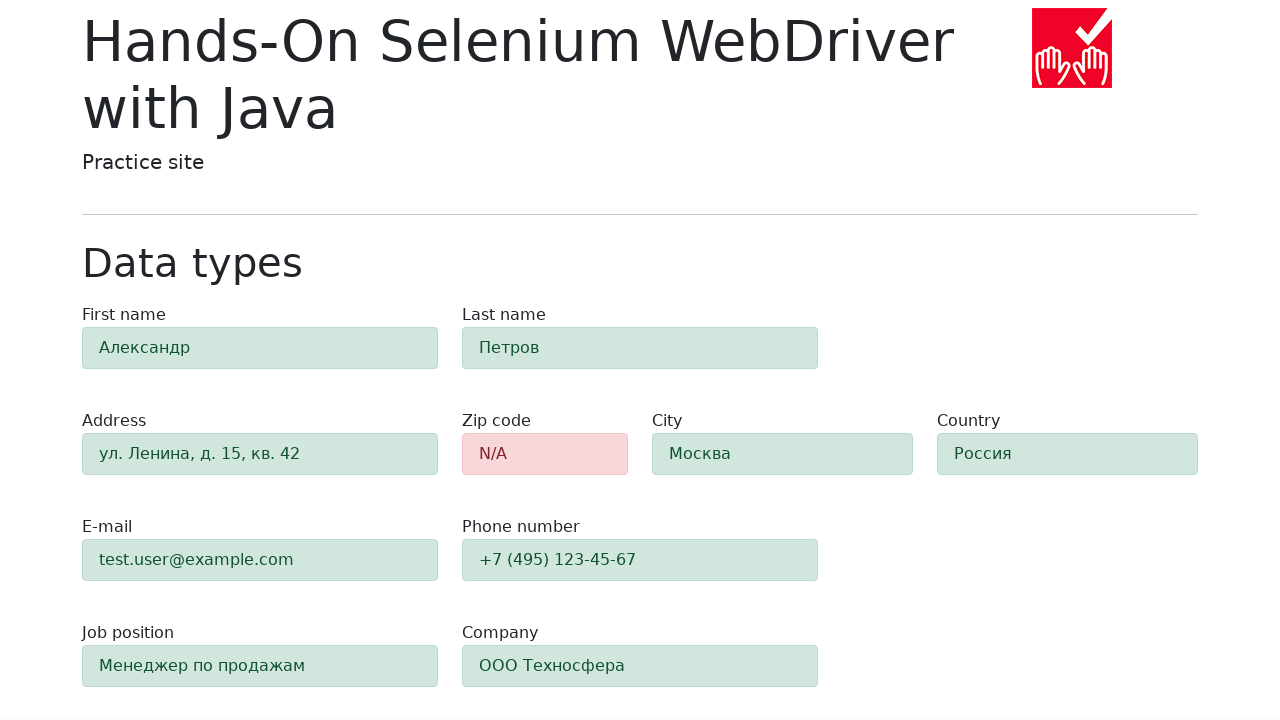

Retrieved last-name field classes for validation check
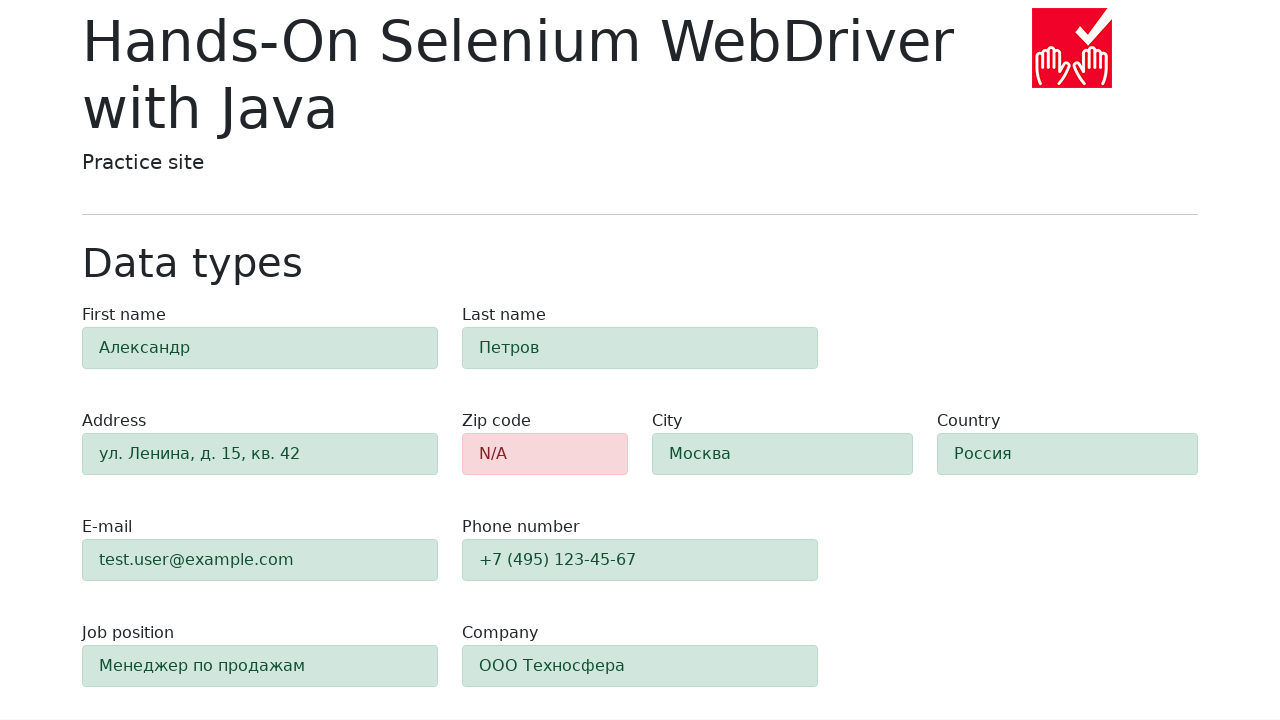

Verified last-name field is highlighted in green (alert-success class present)
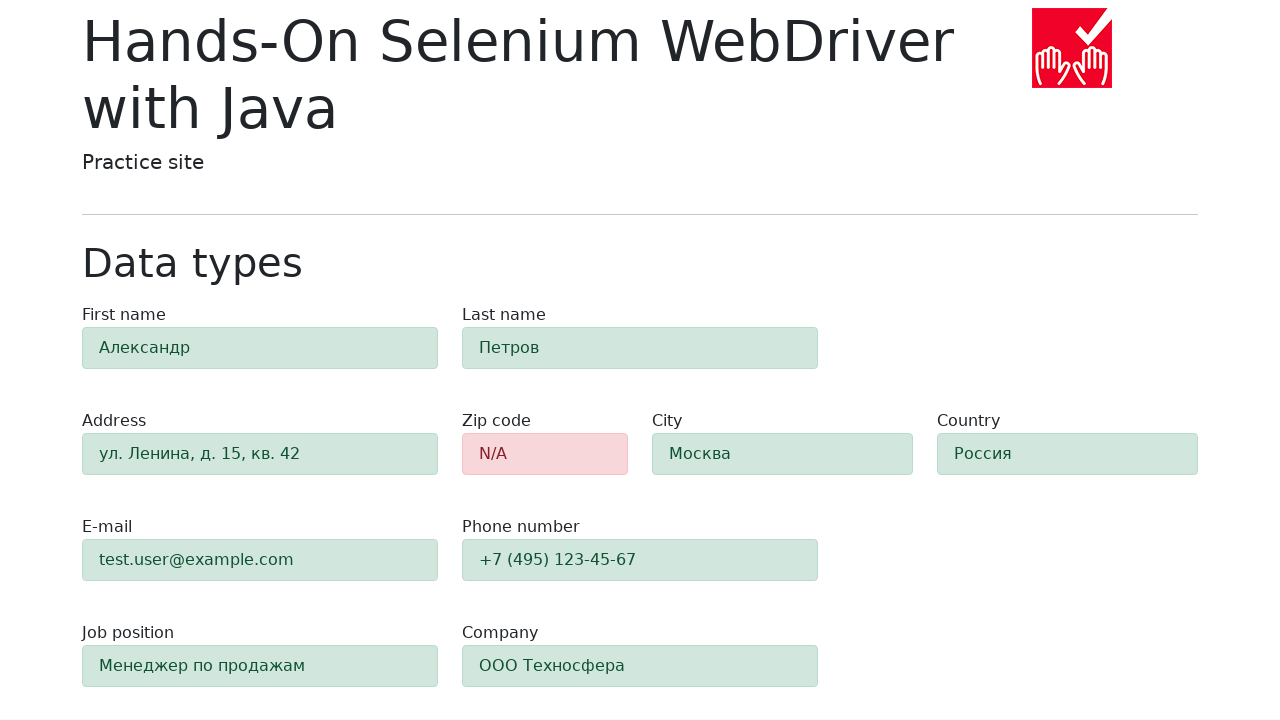

Retrieved address field classes for validation check
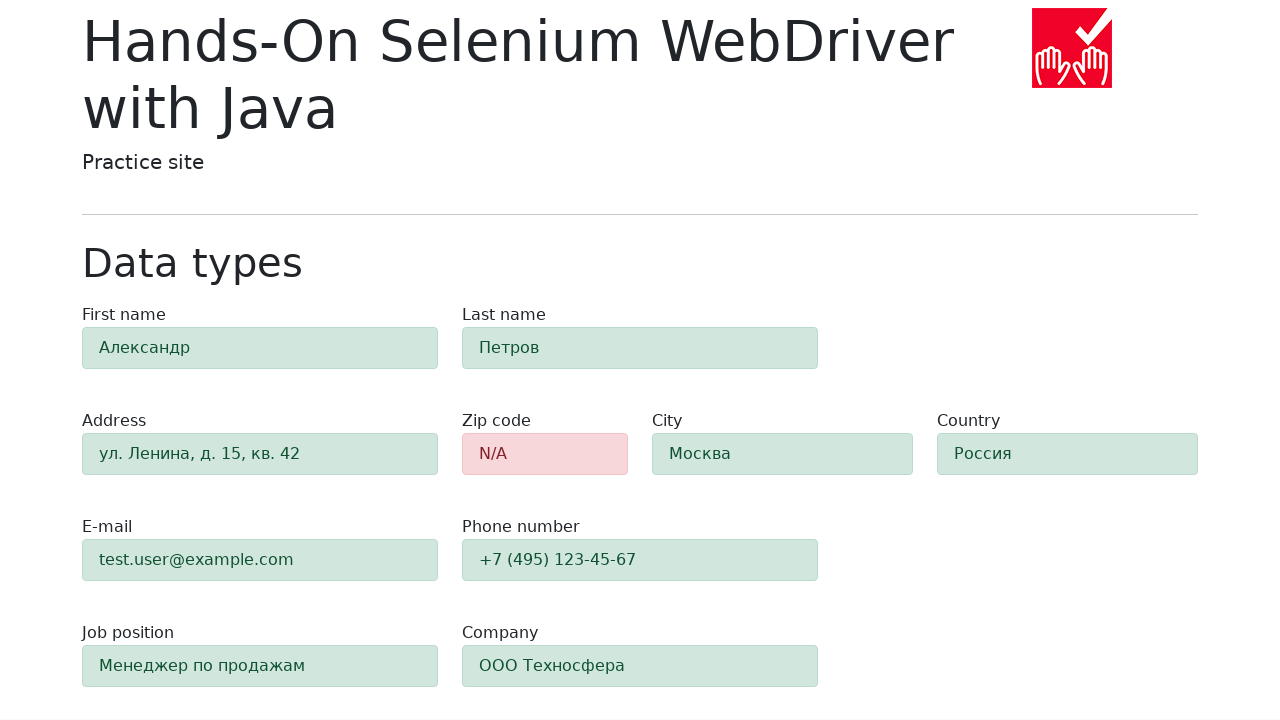

Verified address field is highlighted in green (alert-success class present)
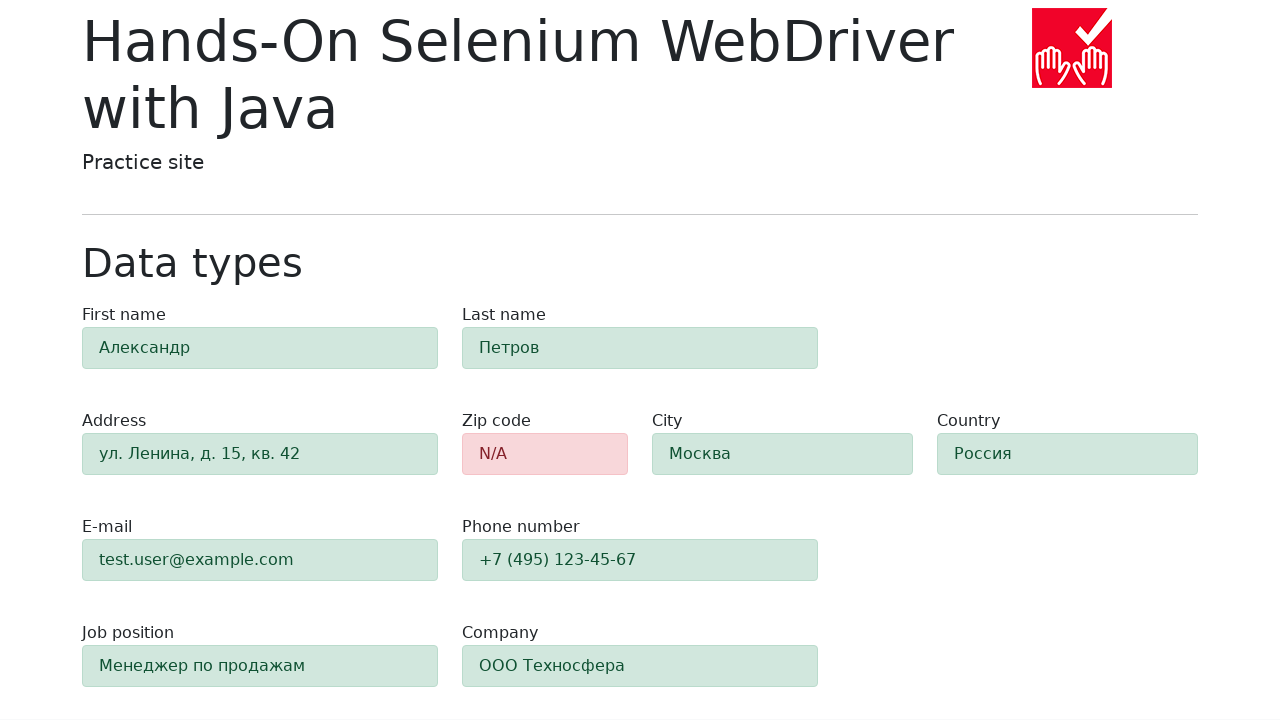

Retrieved e-mail field classes for validation check
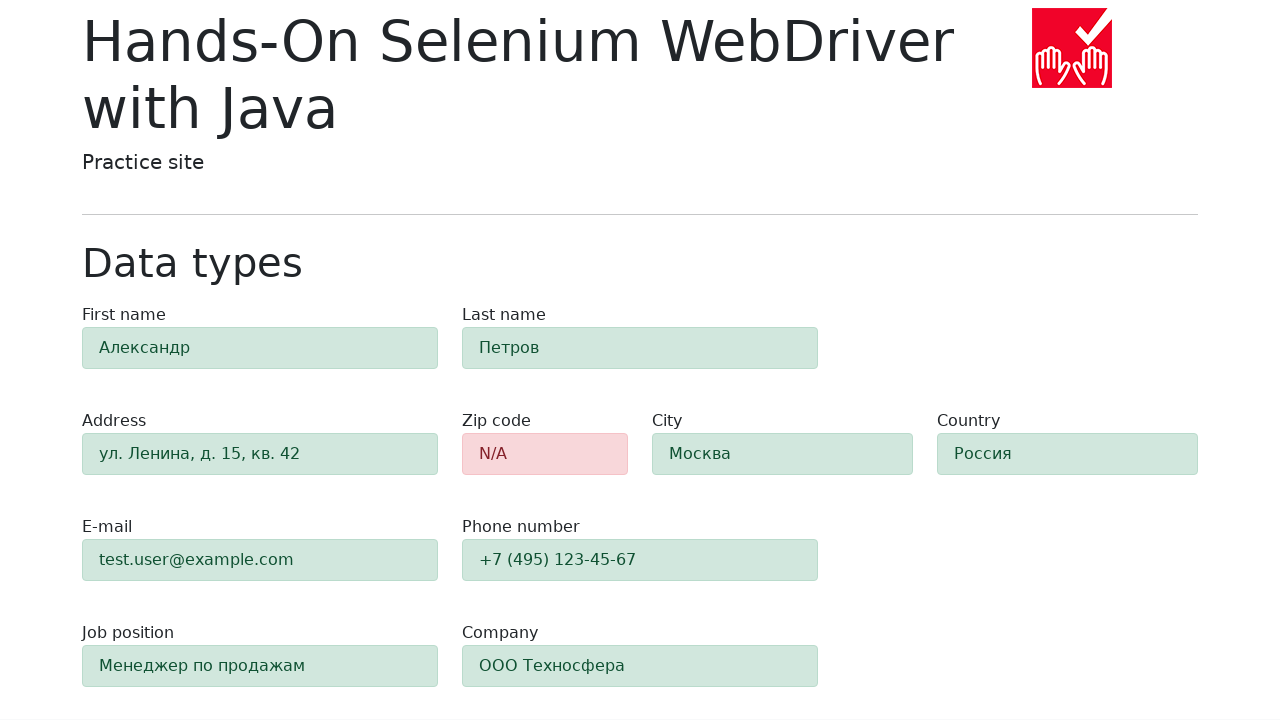

Verified e-mail field is highlighted in green (alert-success class present)
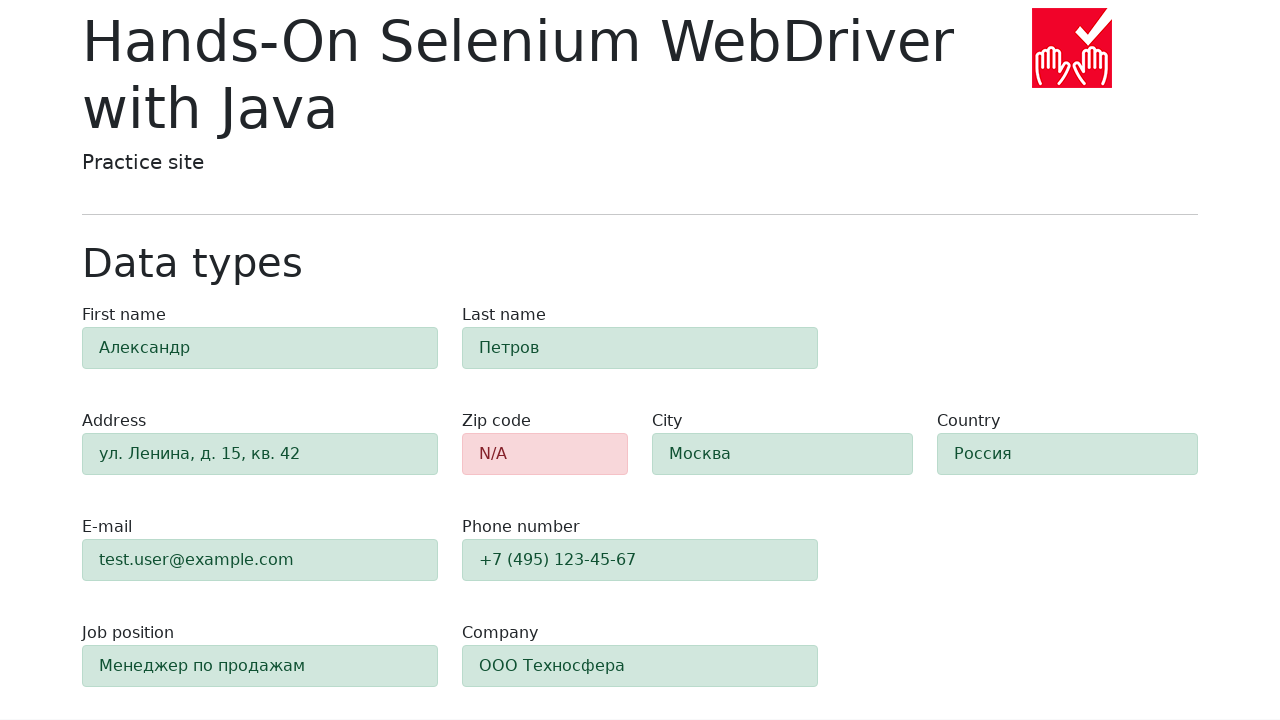

Retrieved phone field classes for validation check
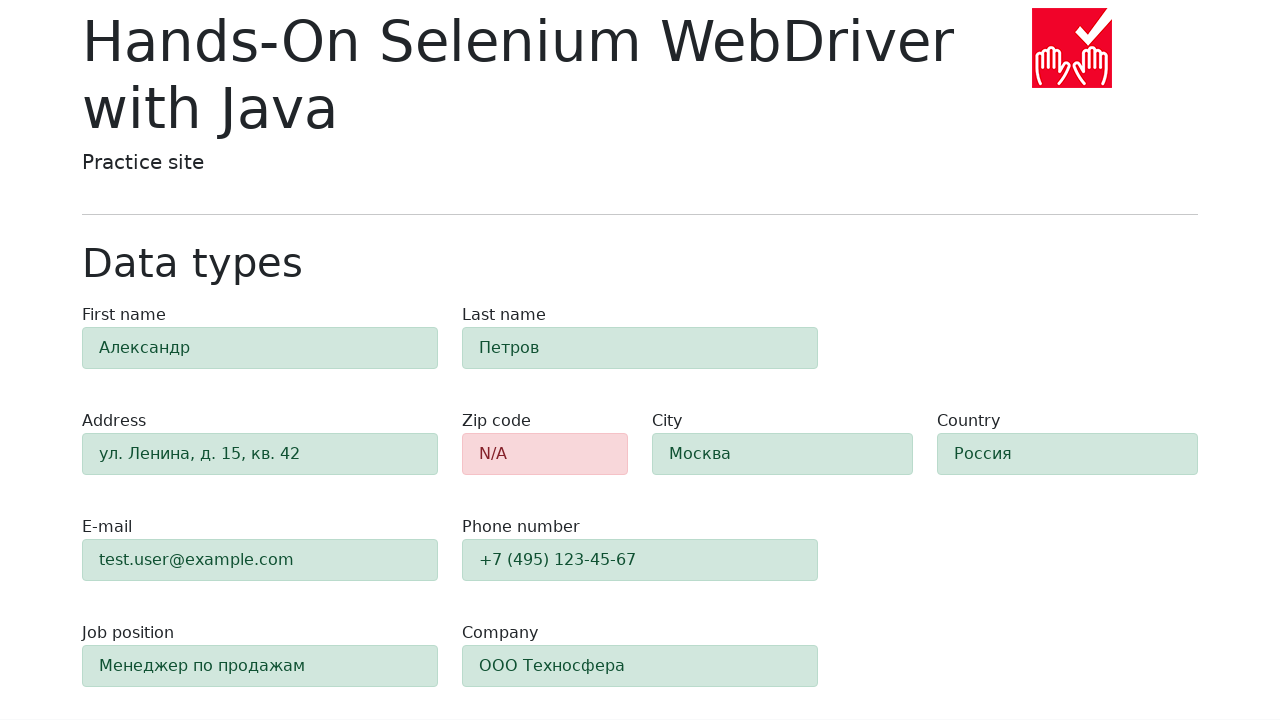

Verified phone field is highlighted in green (alert-success class present)
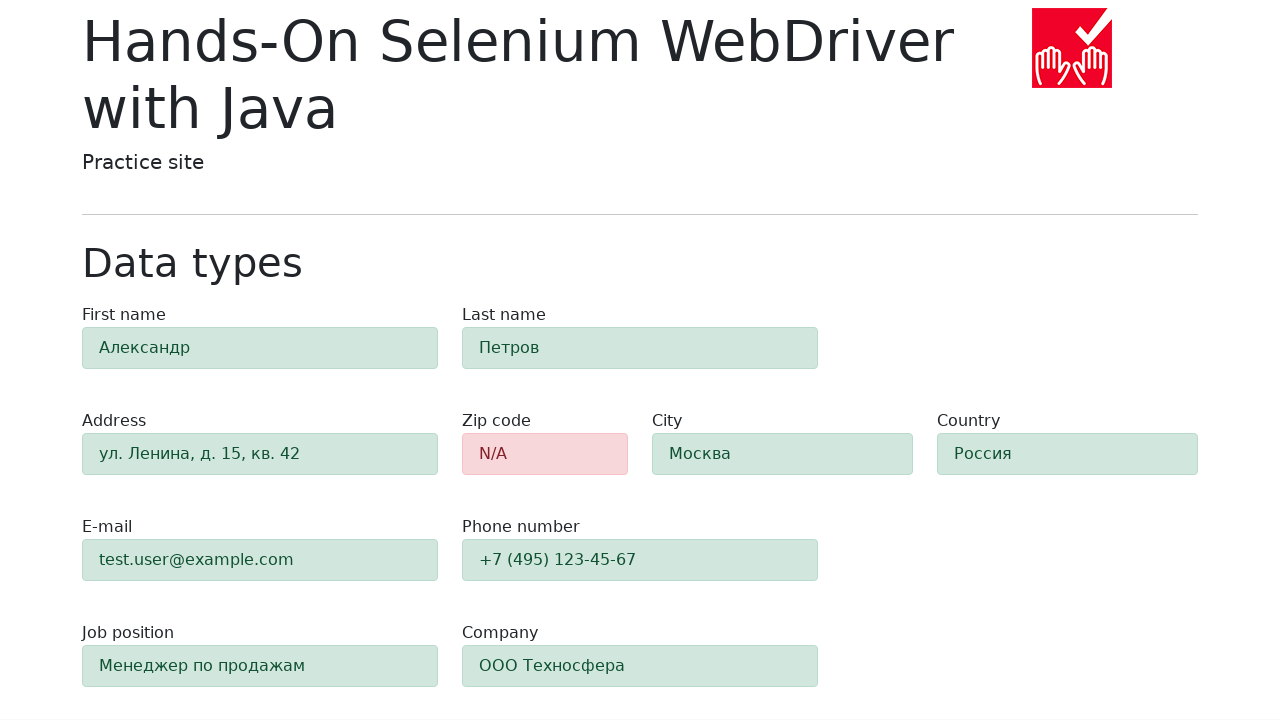

Retrieved city field classes for validation check
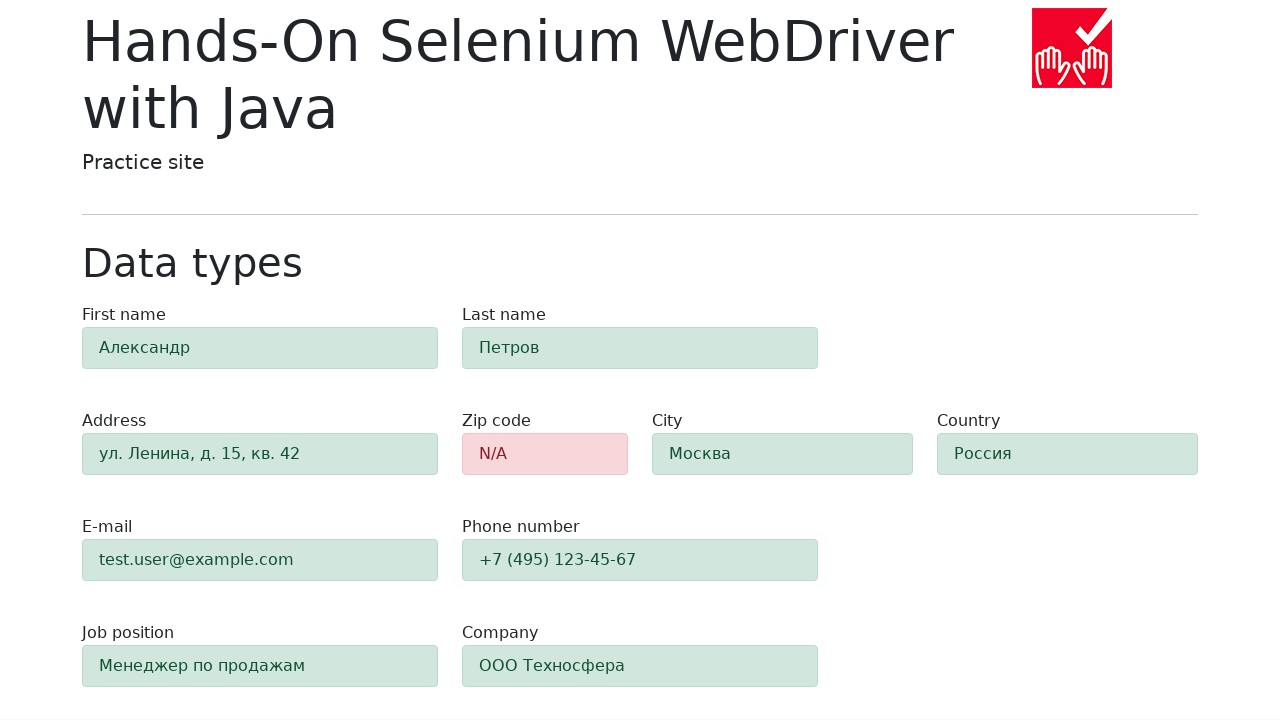

Verified city field is highlighted in green (alert-success class present)
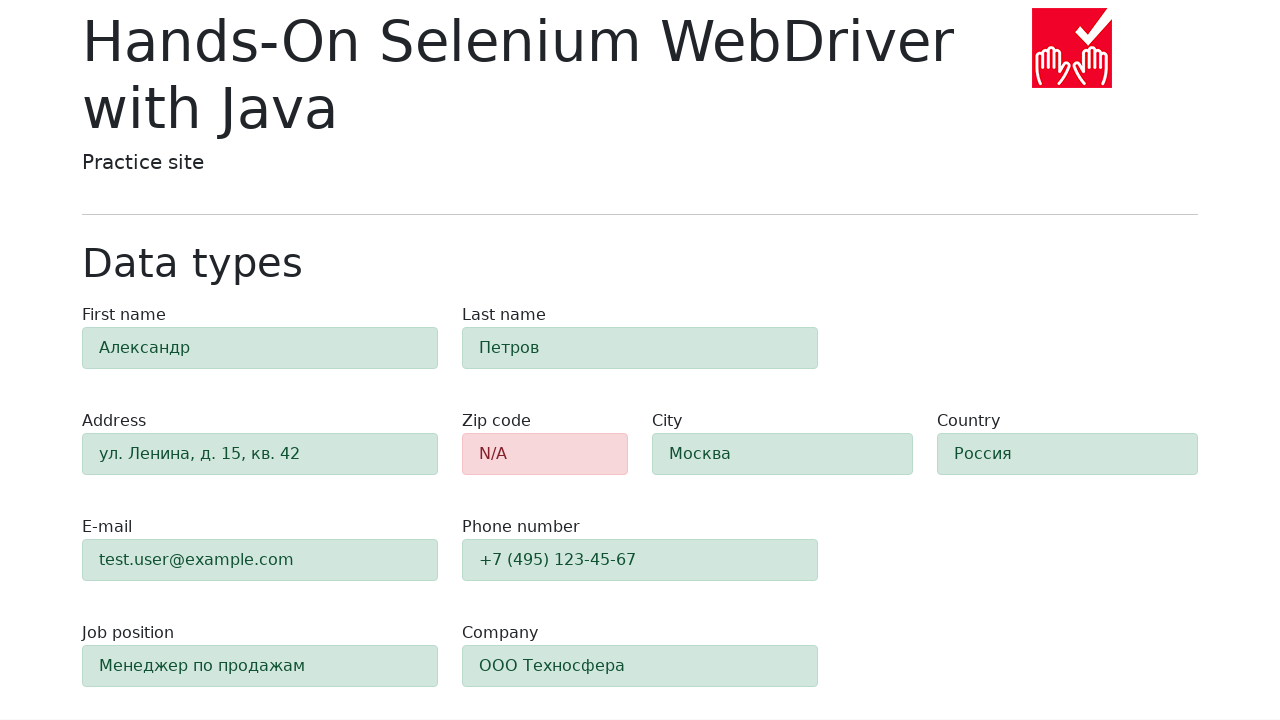

Retrieved country field classes for validation check
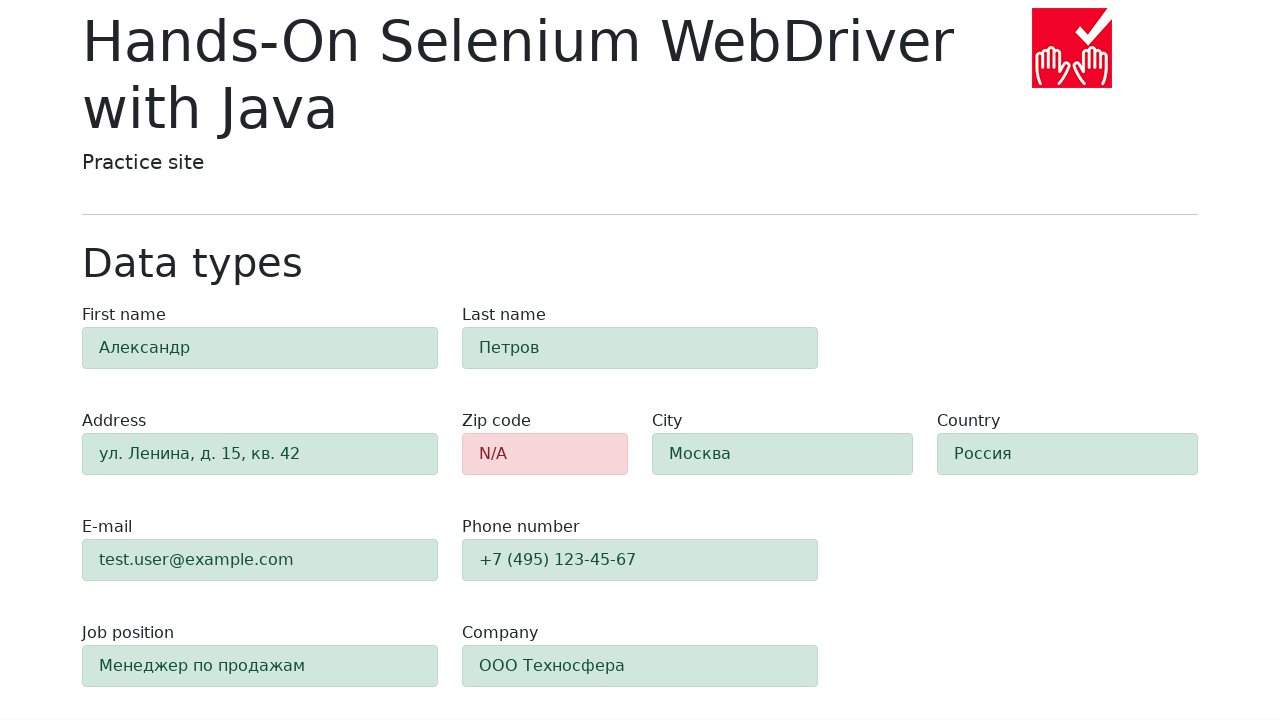

Verified country field is highlighted in green (alert-success class present)
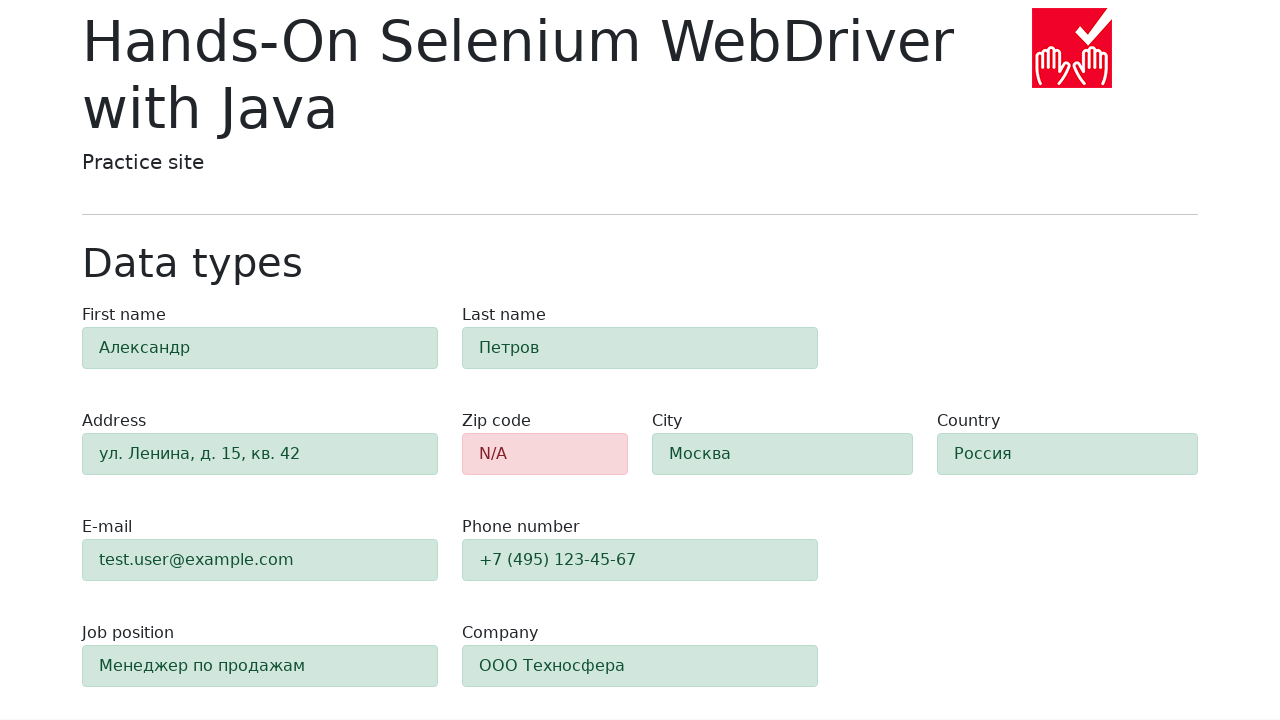

Retrieved job-position field classes for validation check
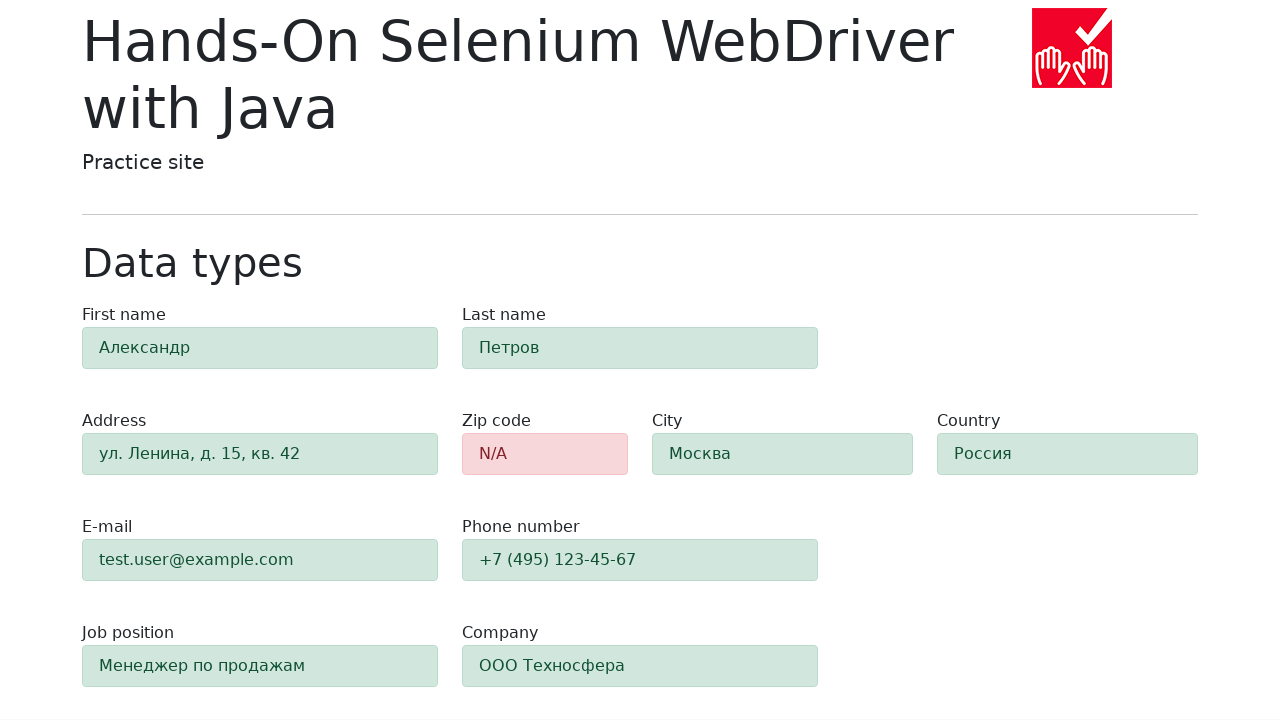

Verified job-position field is highlighted in green (alert-success class present)
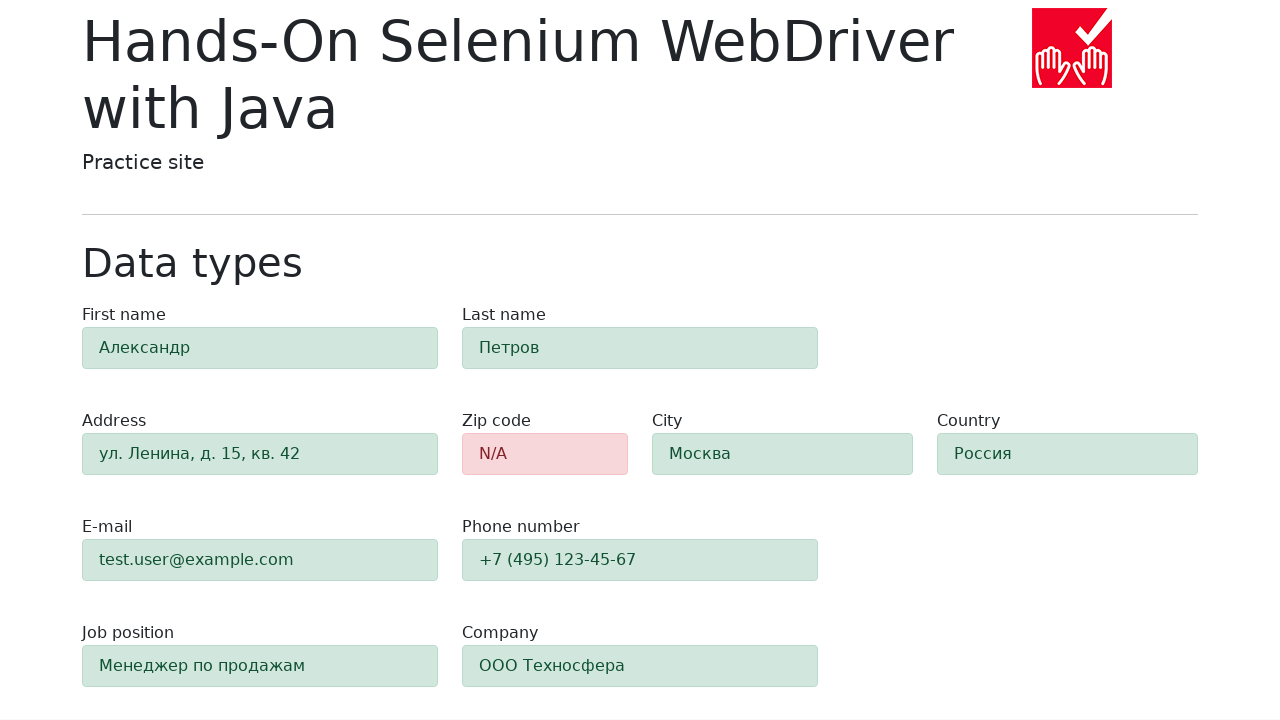

Retrieved company field classes for validation check
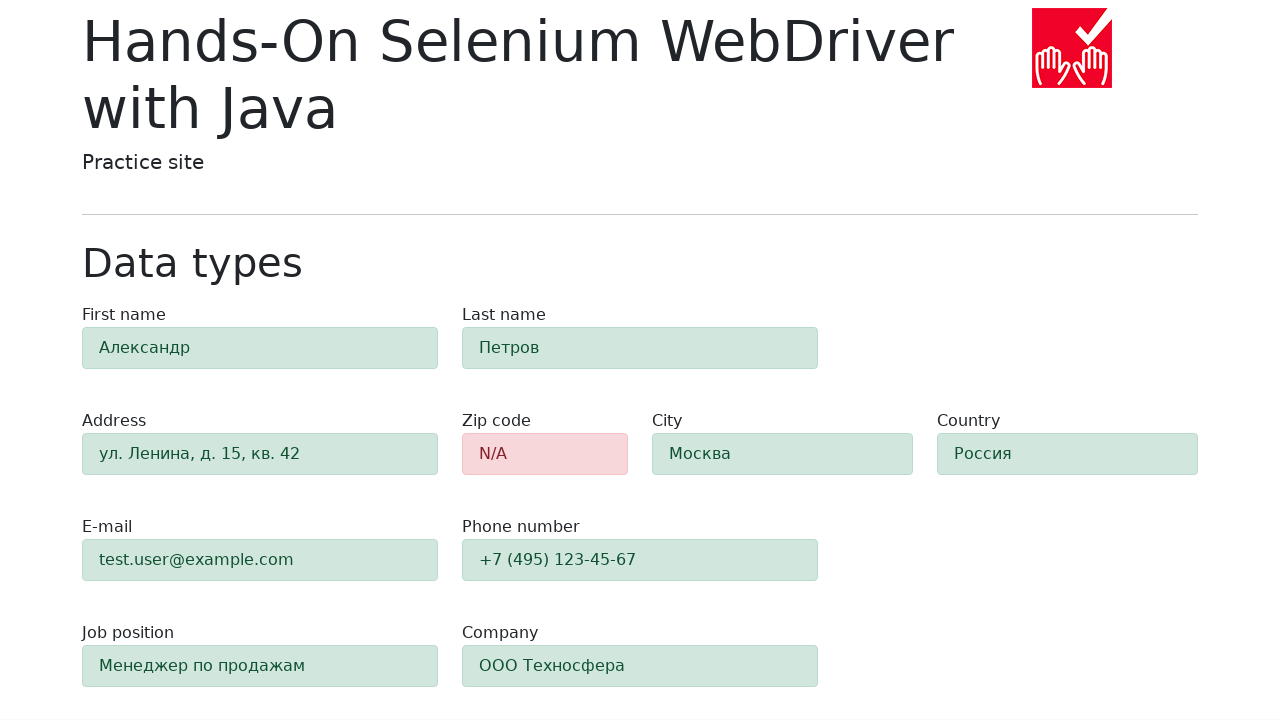

Verified company field is highlighted in green (alert-success class present)
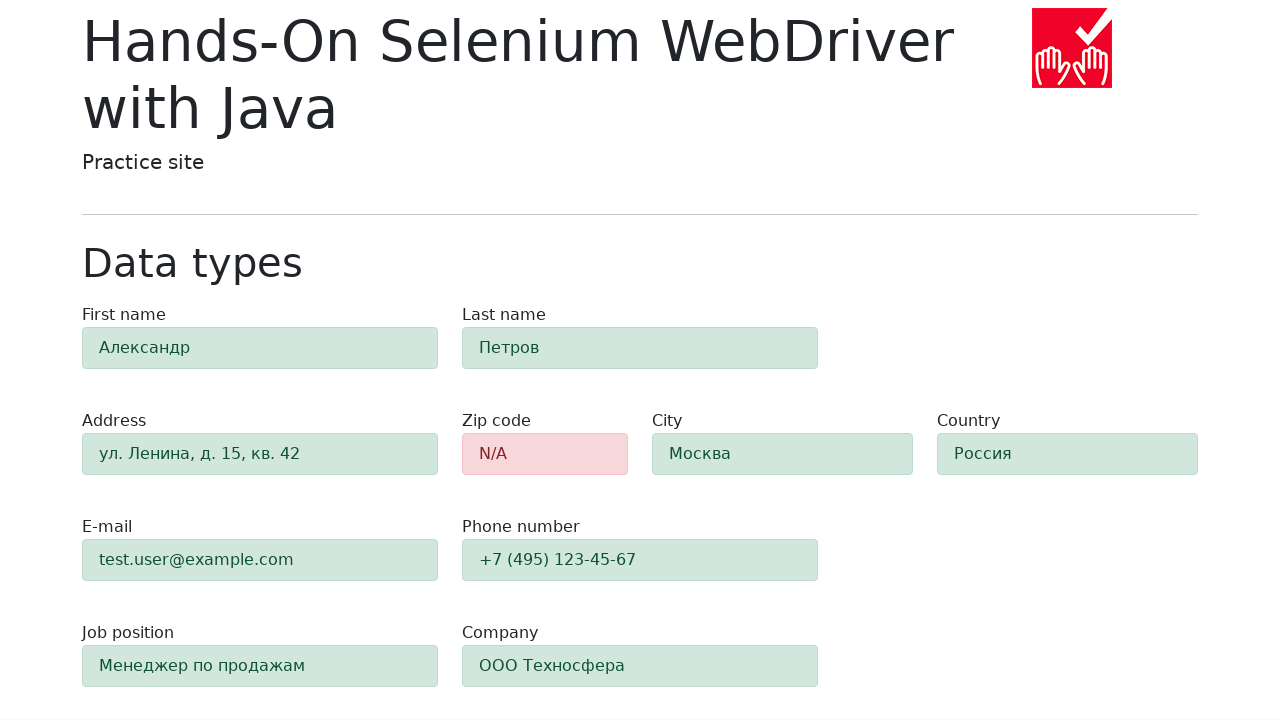

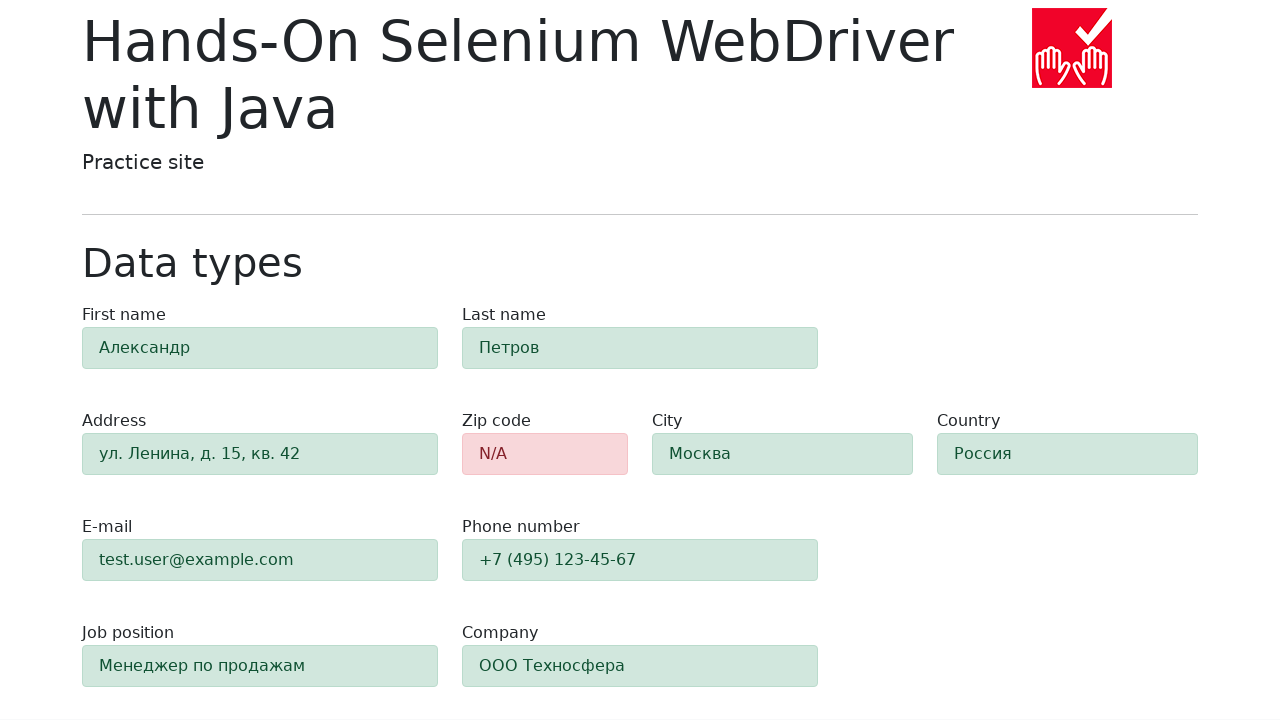